Tests page load behavior by navigating to Macys website and attempting to interact with a close button element, demonstrating timeout handling scenarios.

Starting URL: https://www.macys.com/

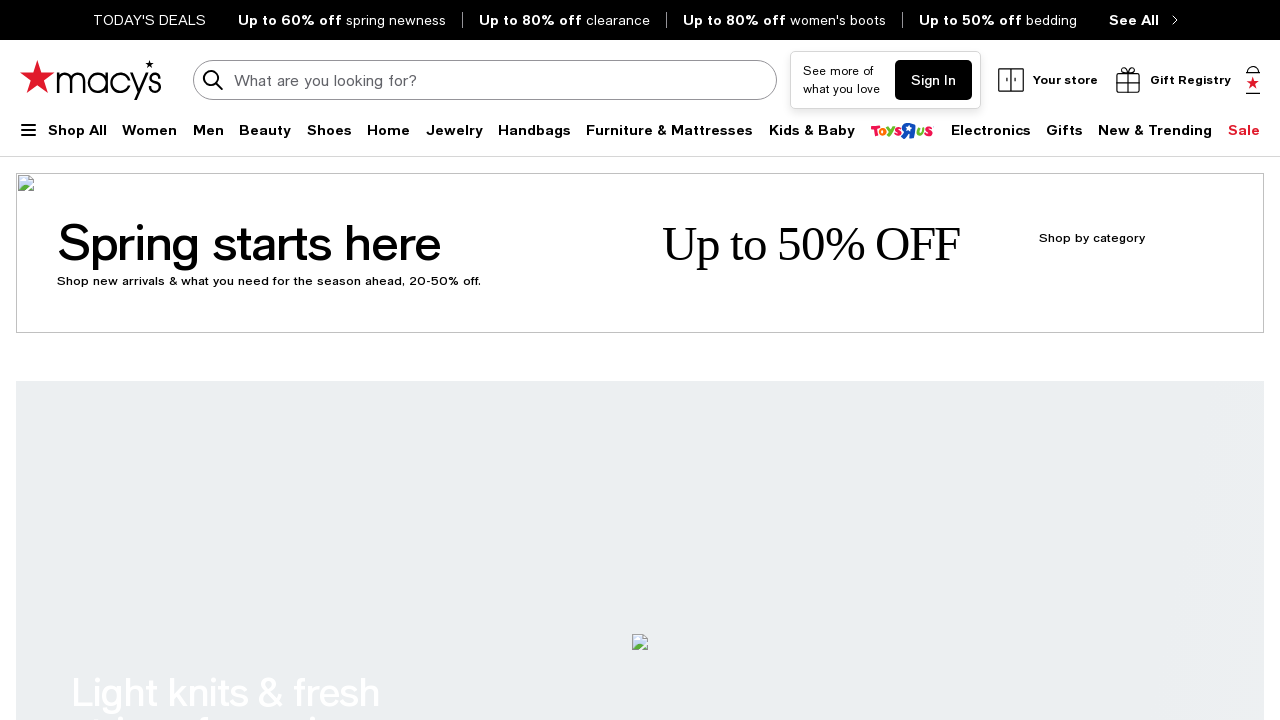

Set default timeout to 5000ms for page operations
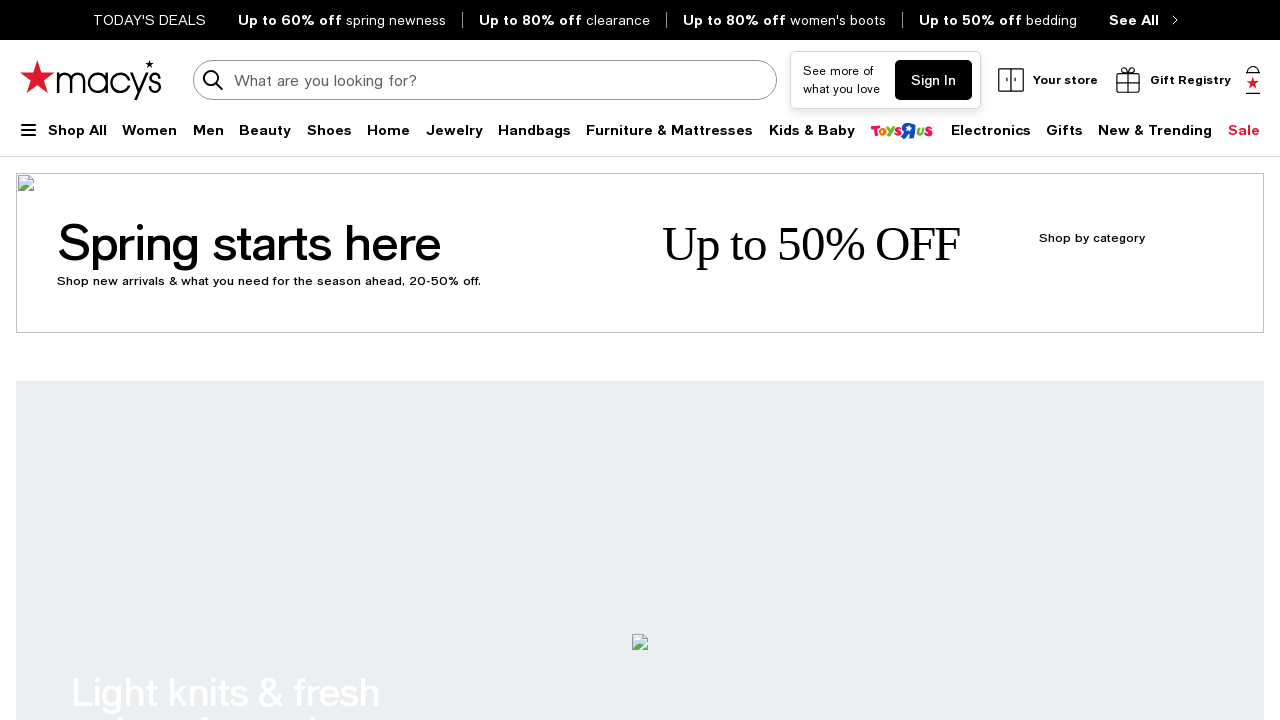

Waited for page load state on Macys website
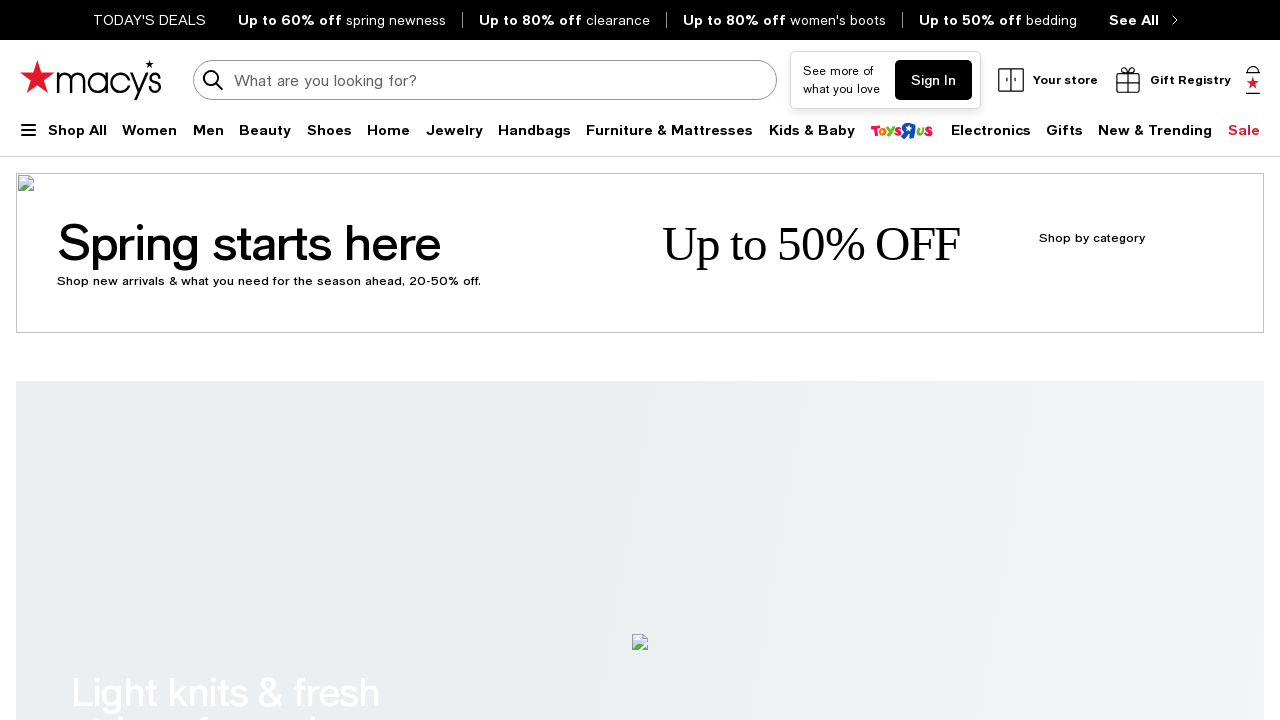

Located close button element
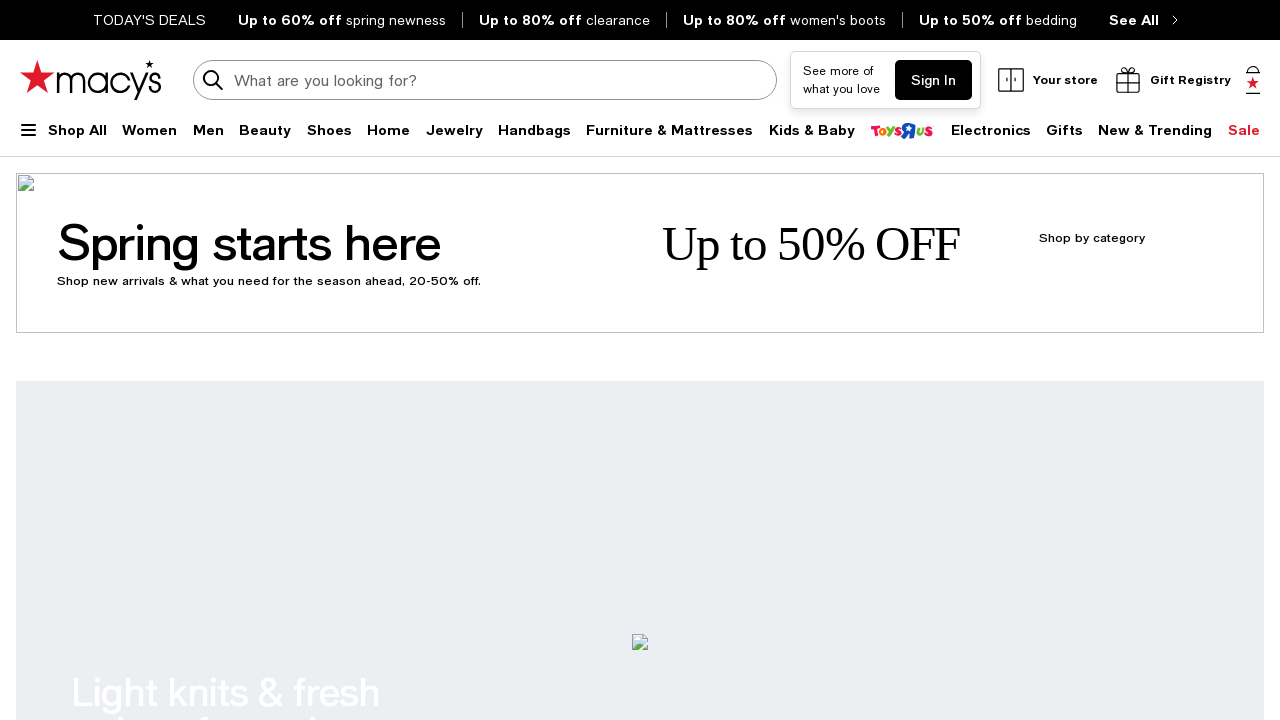

Close button not found or click timed out (expected behavior) on #closeButton
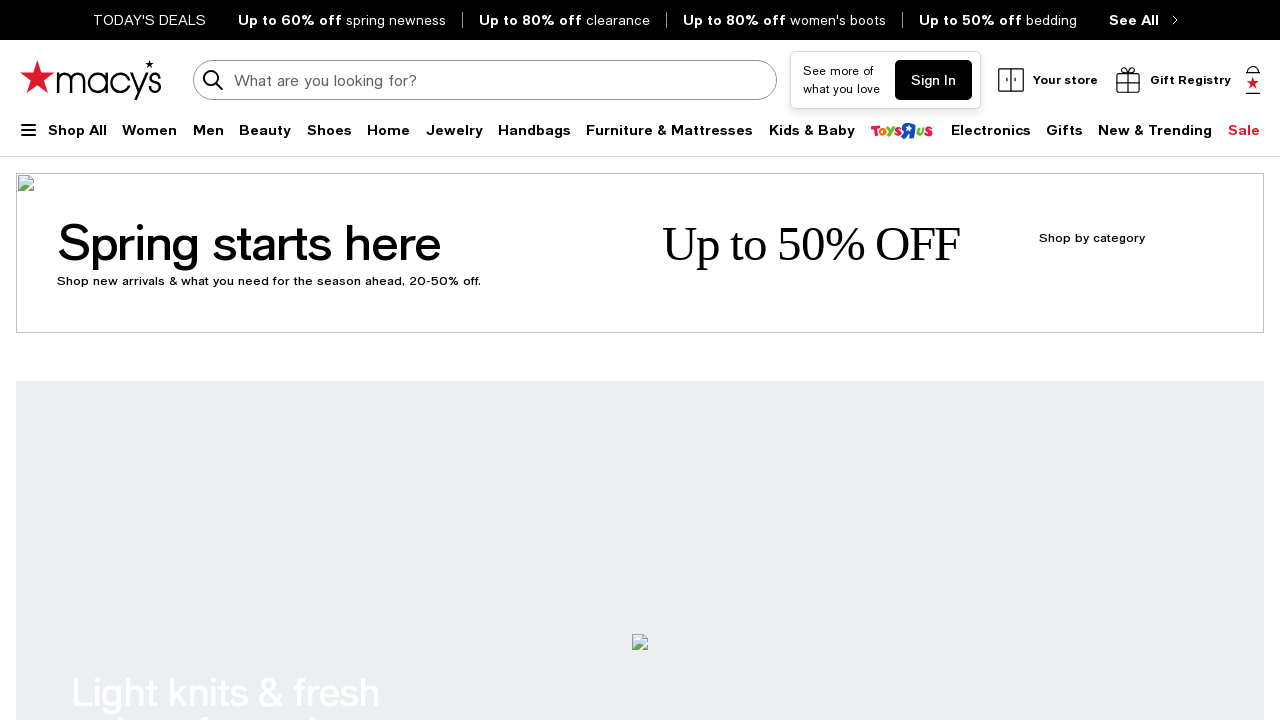

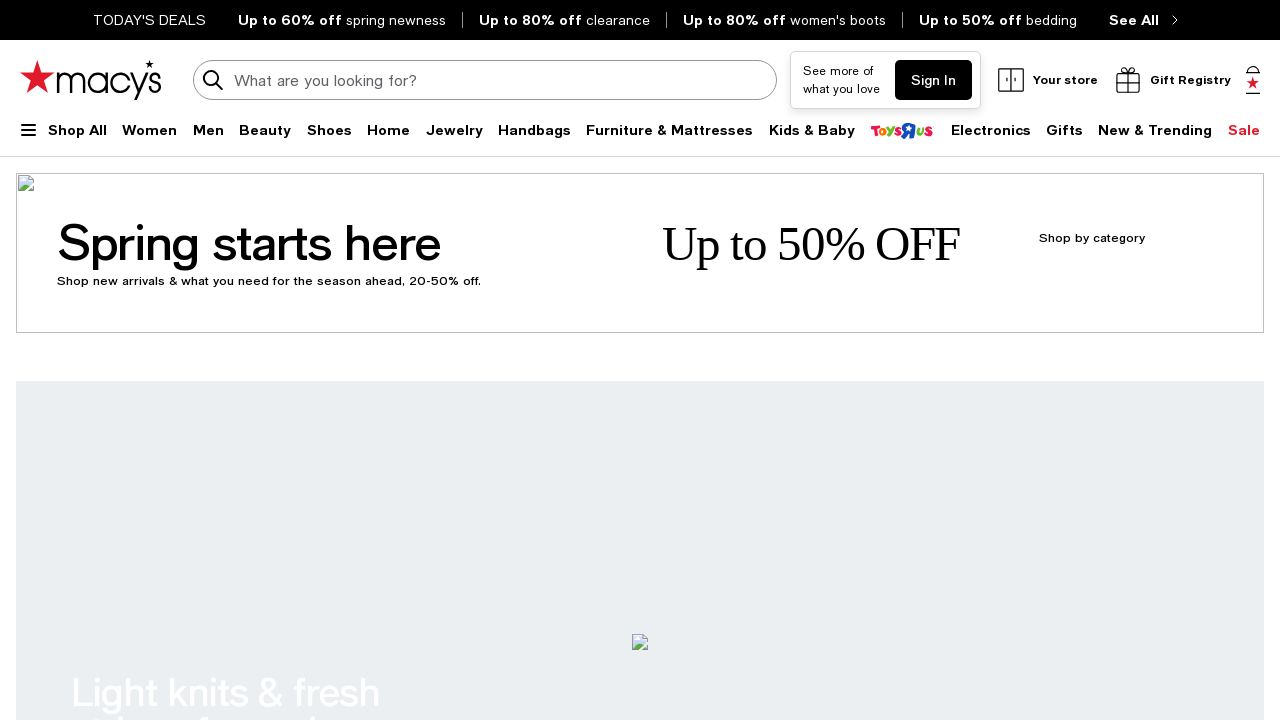